Tests React Semantic UI dropdown selection by selecting different user options

Starting URL: https://react.semantic-ui.com/maximize/dropdown-example-selection/

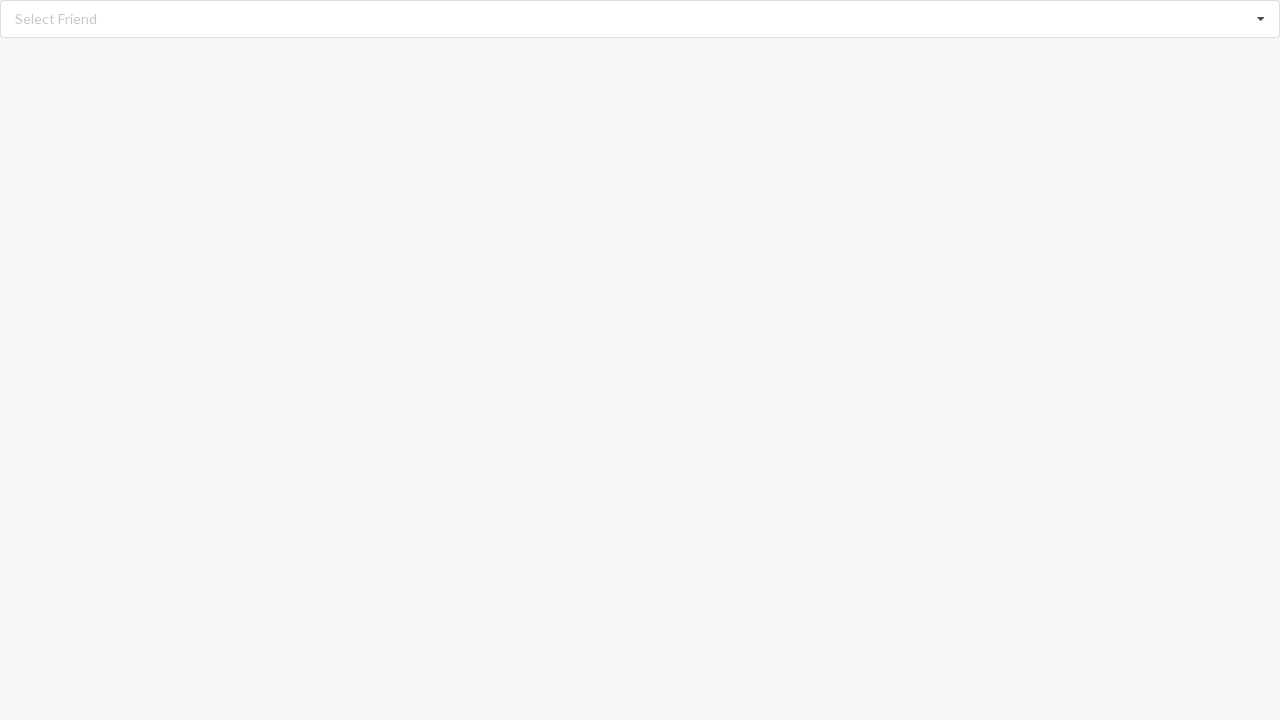

Clicked dropdown icon to open dropdown menu at (1261, 19) on i.dropdown.icon
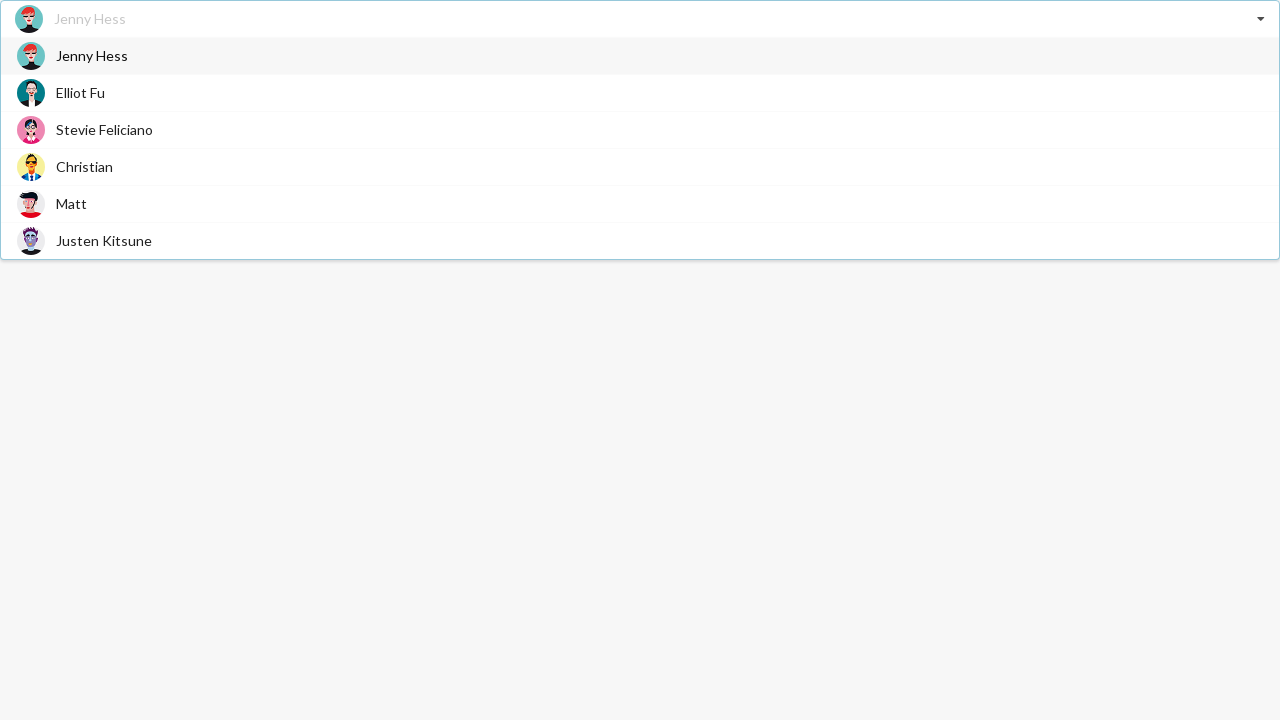

Dropdown menu loaded with user options
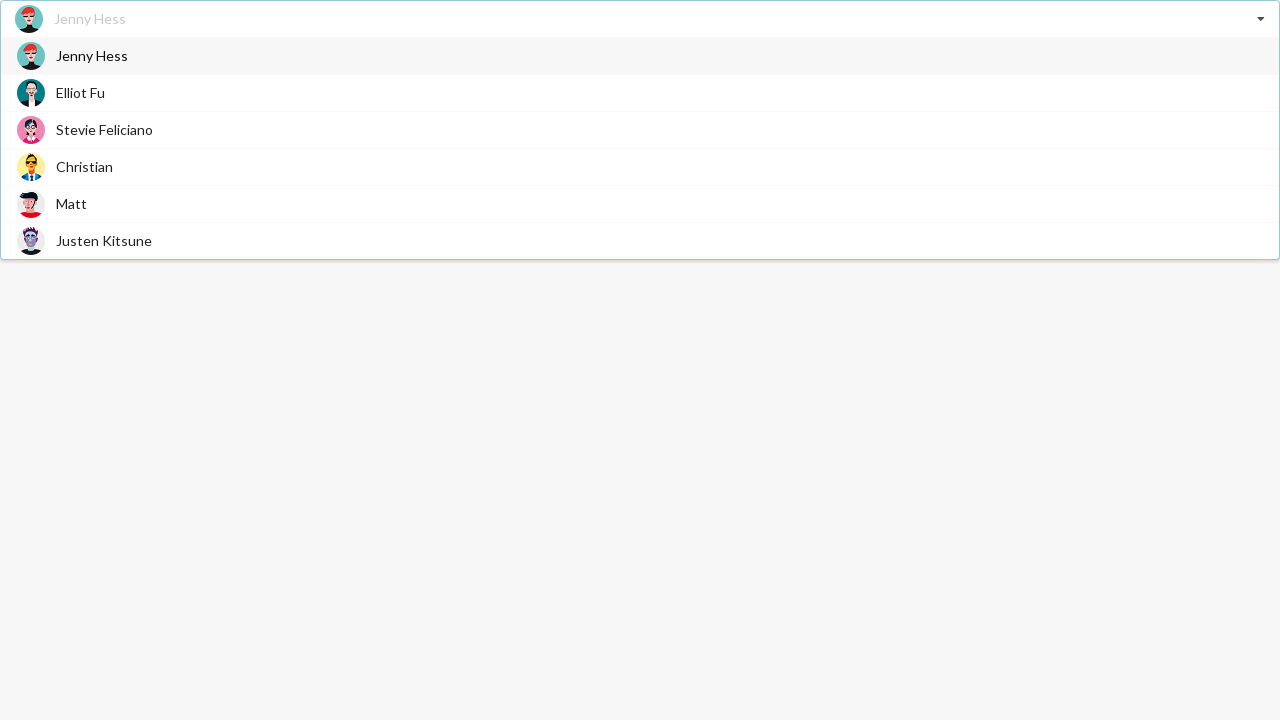

Selected 'Justen Kitsune' from dropdown at (104, 240) on span.text:has-text('Justen Kitsune')
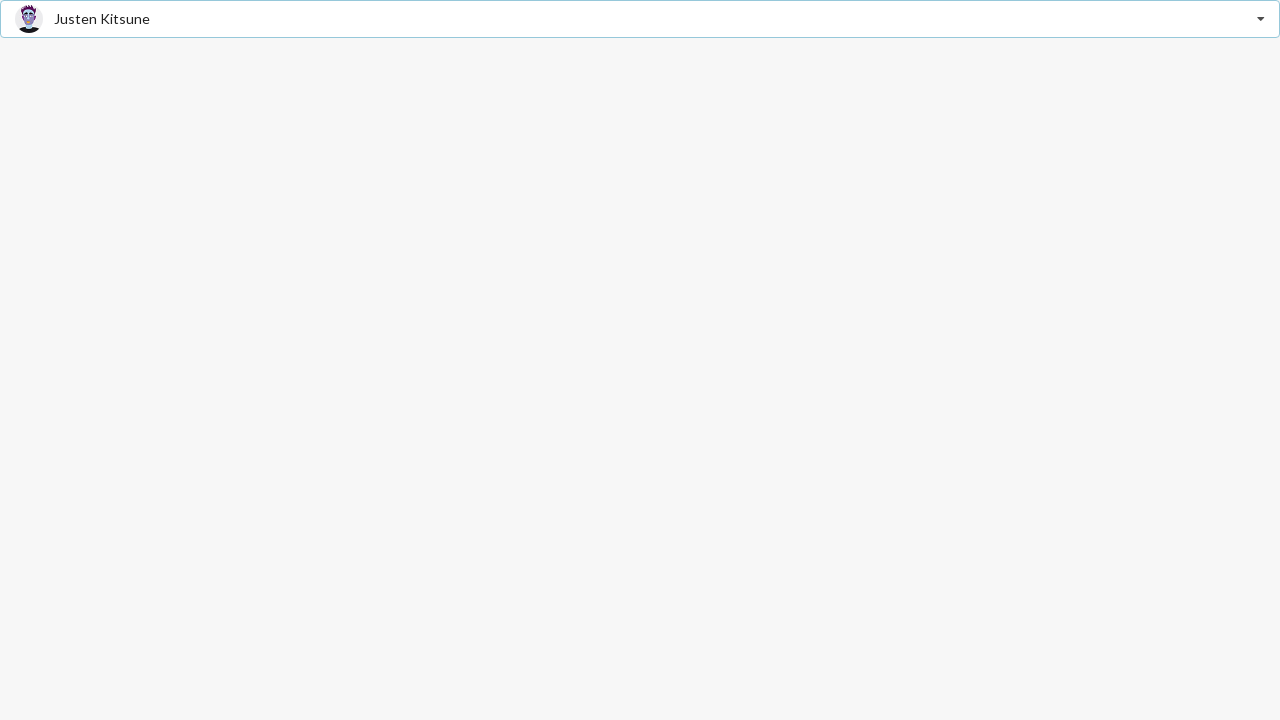

Clicked dropdown icon to open dropdown menu at (1261, 19) on i.dropdown.icon
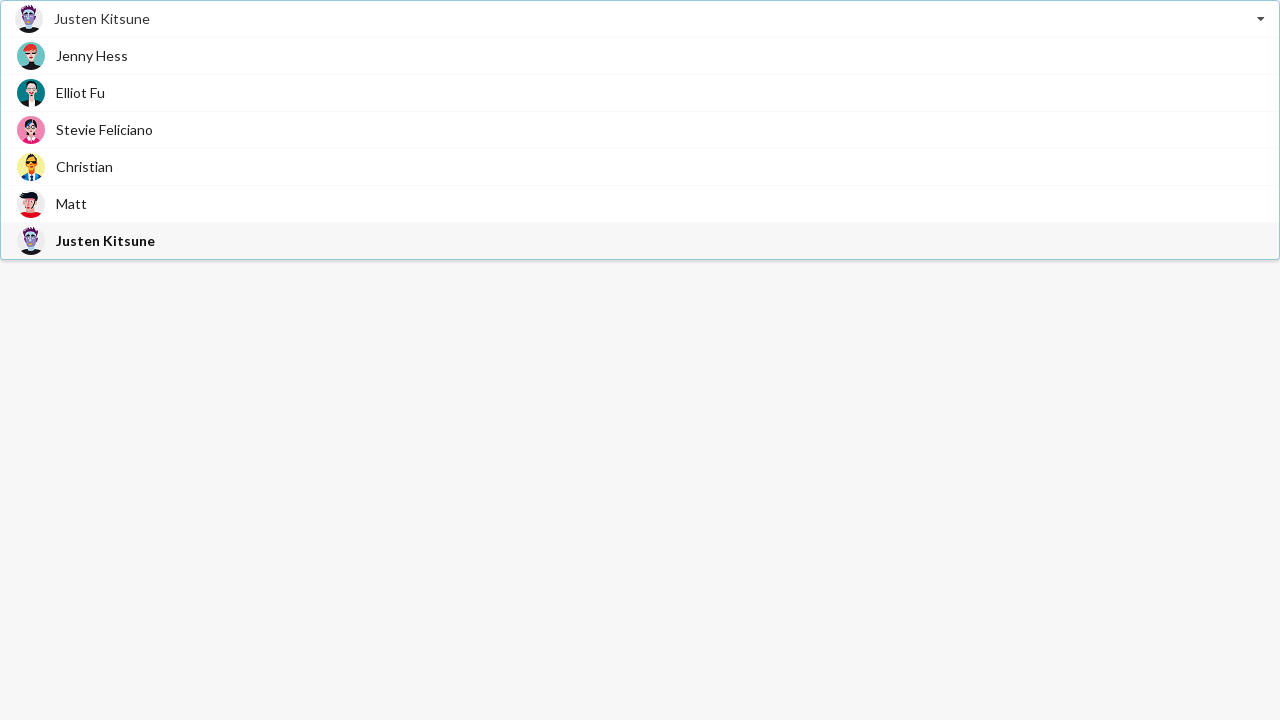

Dropdown menu loaded with user options
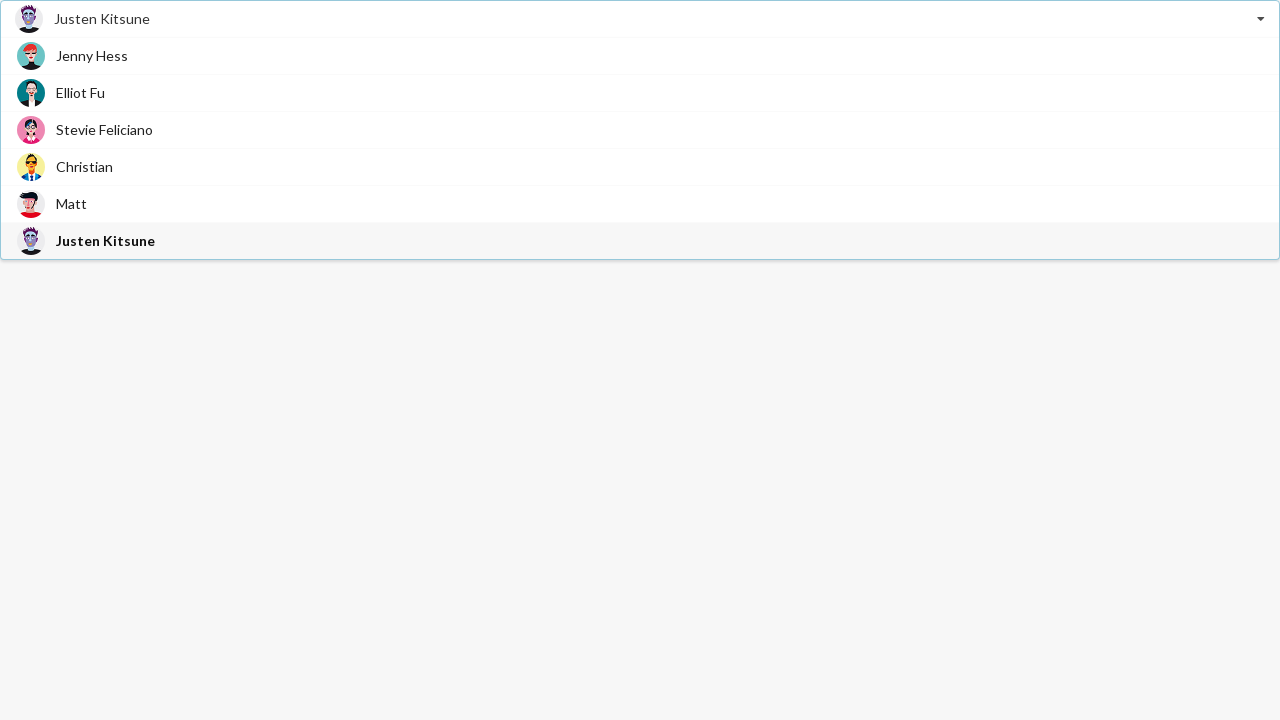

Selected 'Elliot Fu' from dropdown at (80, 92) on span.text:has-text('Elliot Fu')
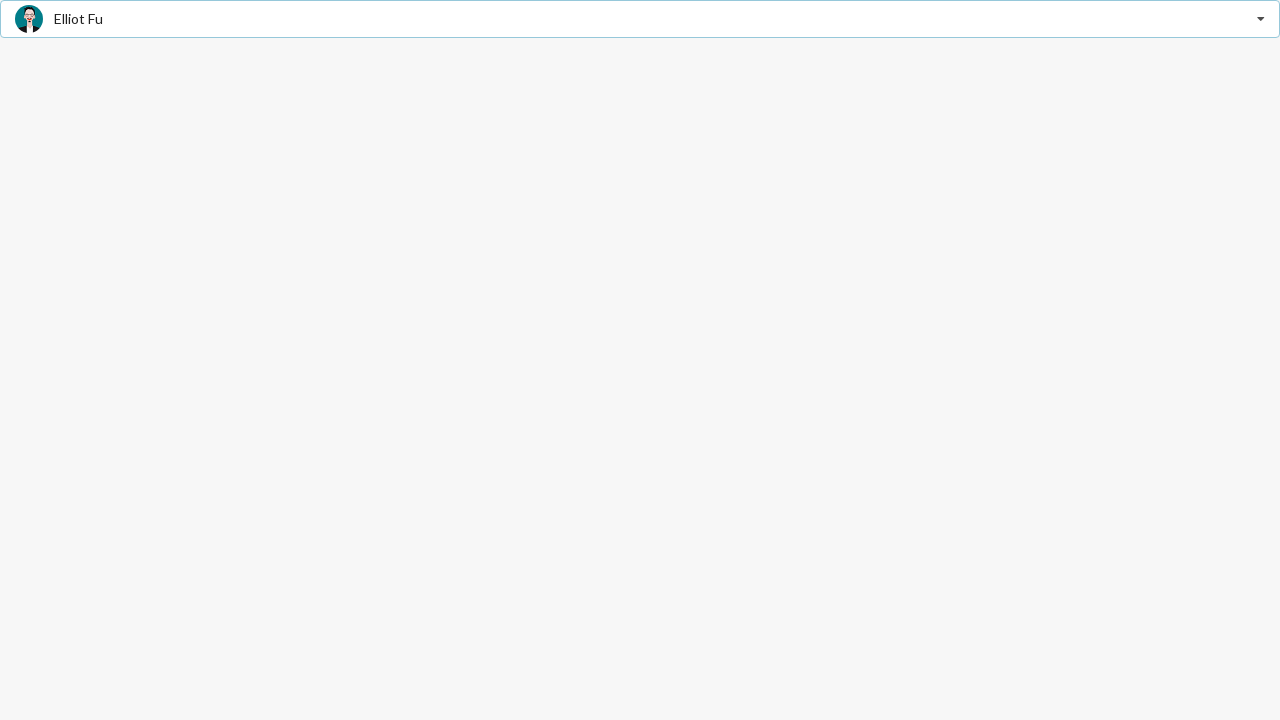

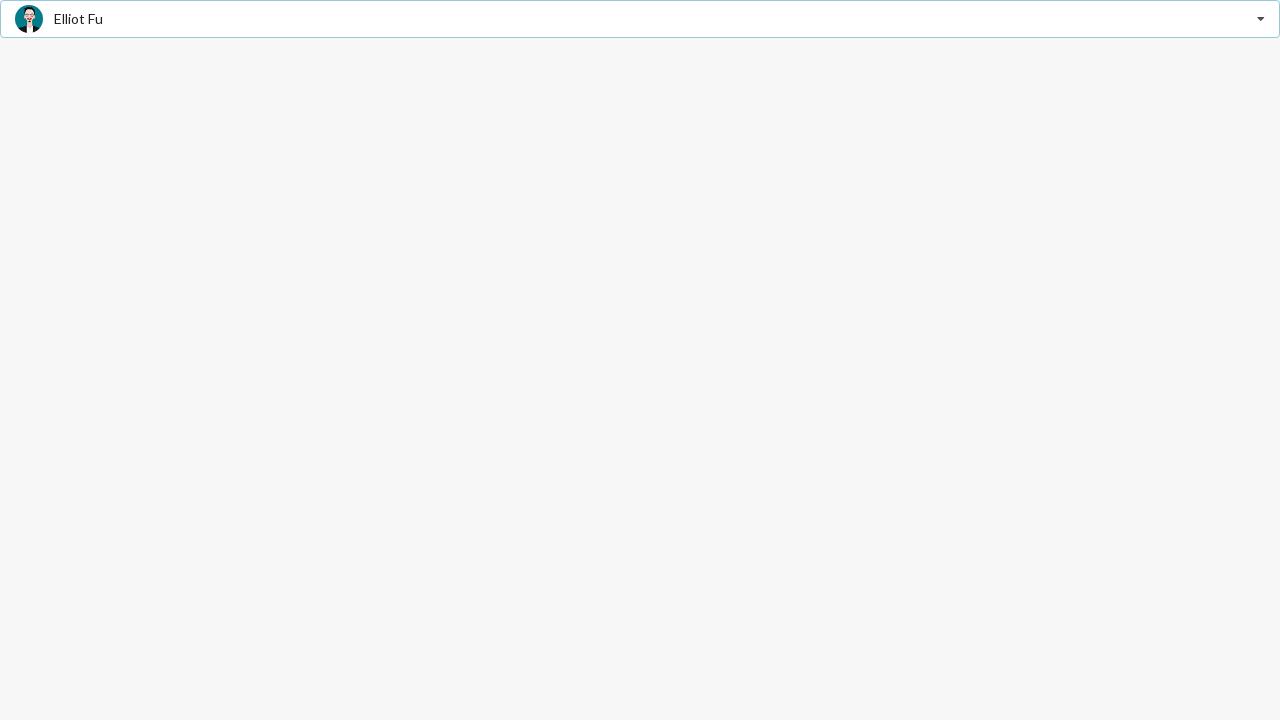